Checks the "Yes" radio button's disabled attribute and clicks if not disabled

Starting URL: https://demoqa.com/radio-button

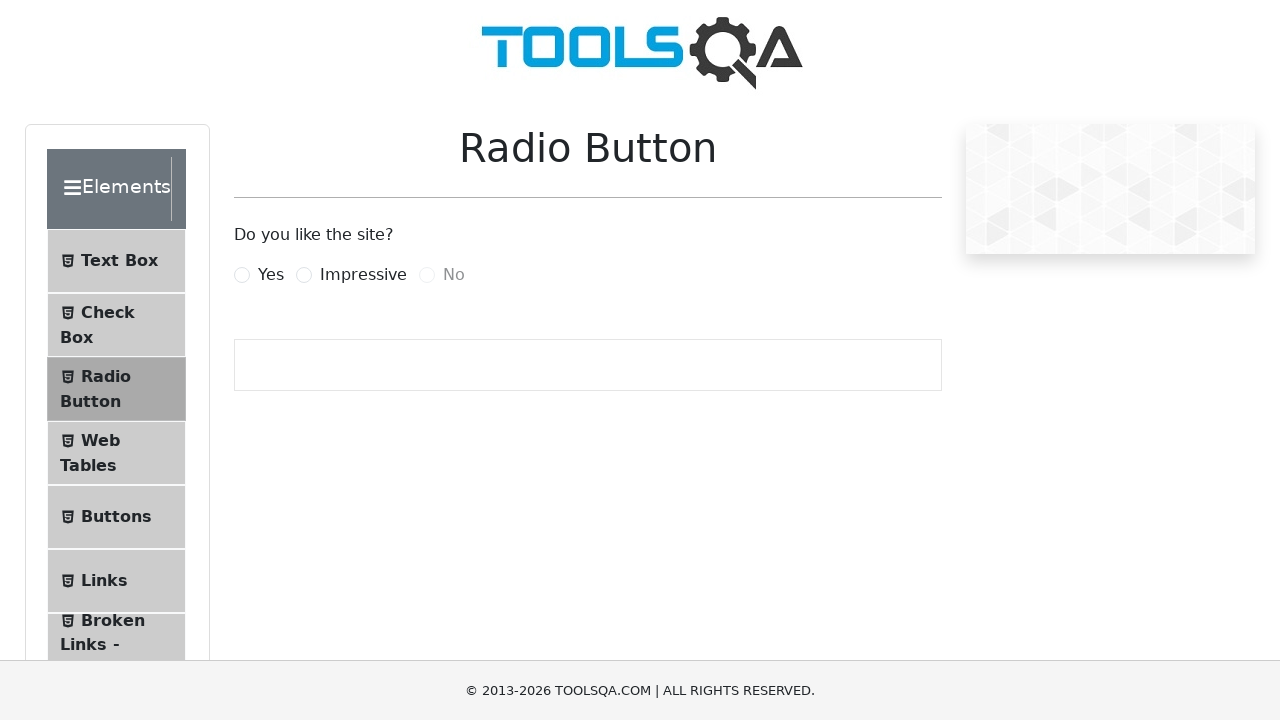

Located the 'Yes' radio button element
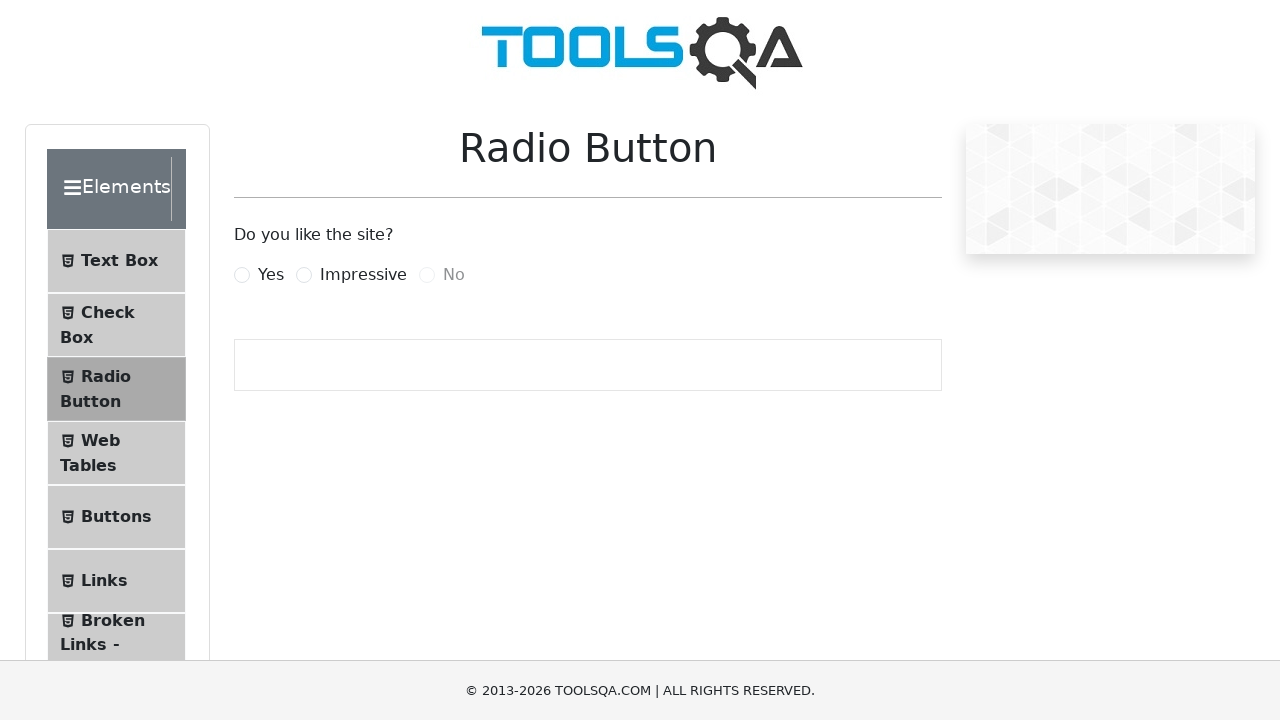

Located the label for the 'Yes' radio button
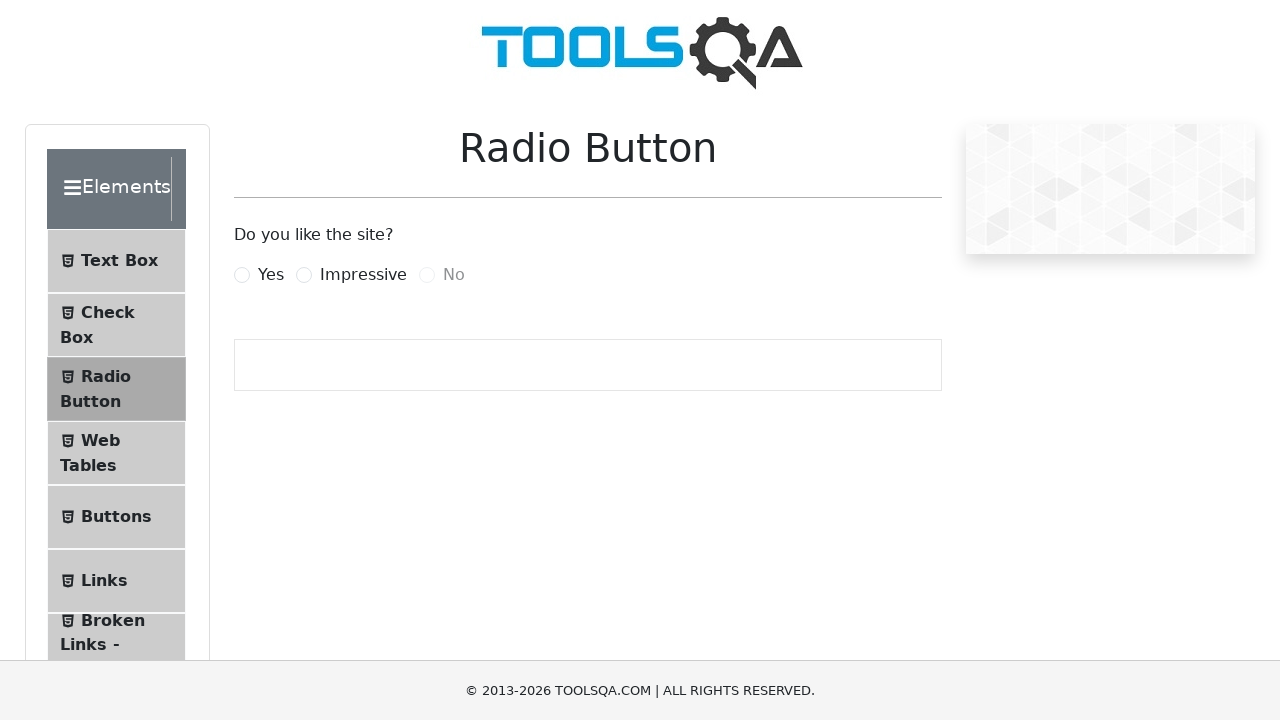

Retrieved disabled attribute value: None
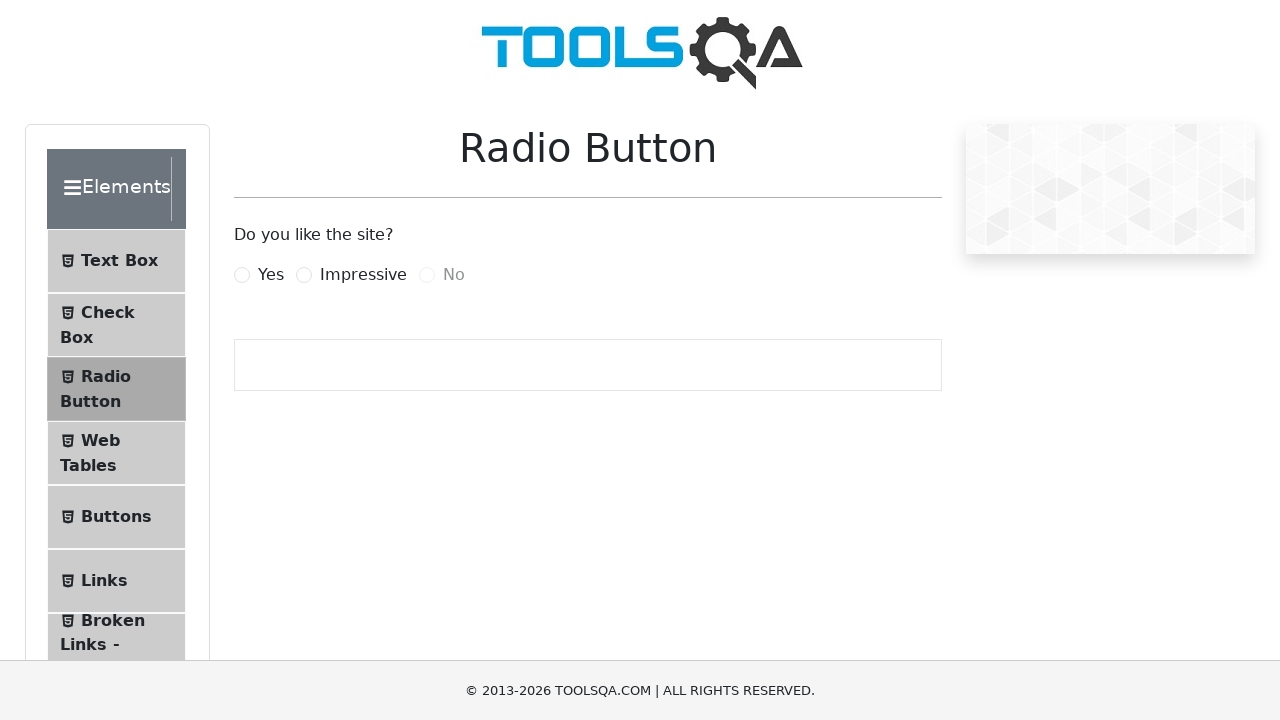

Clicked the 'Yes' radio button label as it is not disabled at (271, 275) on xpath=//*[@id='yesRadio']/following-sibling::label
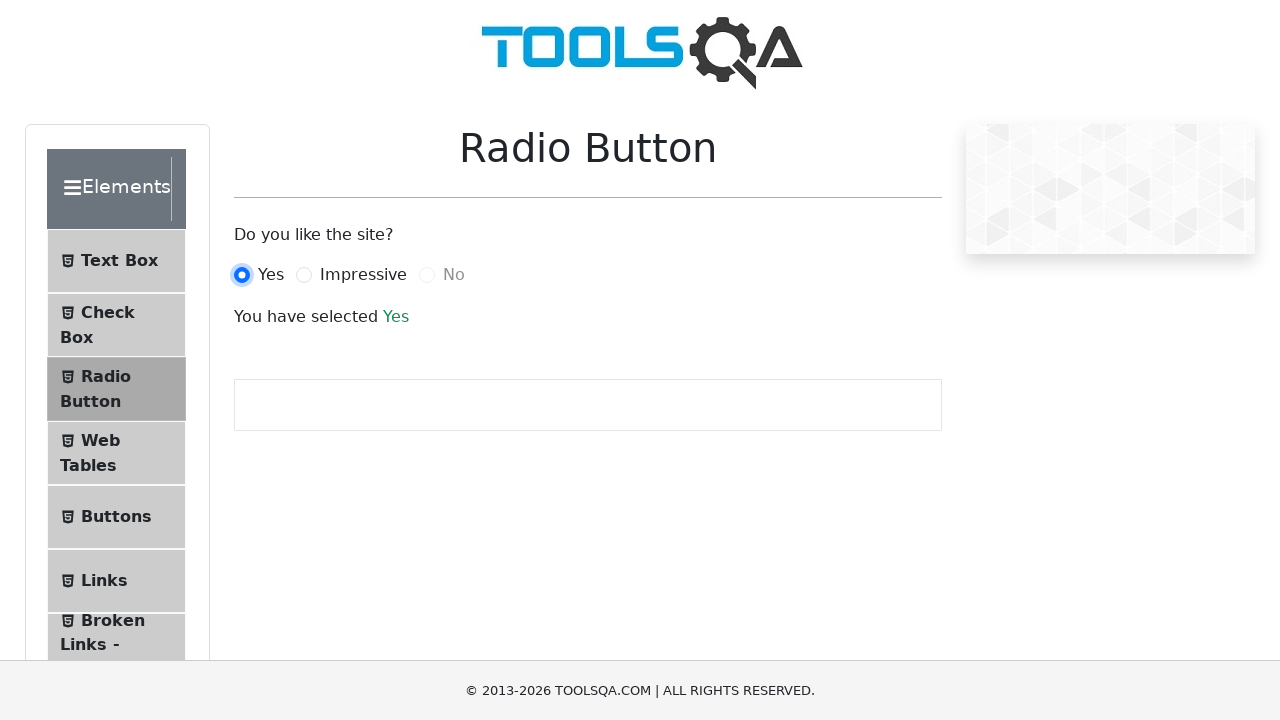

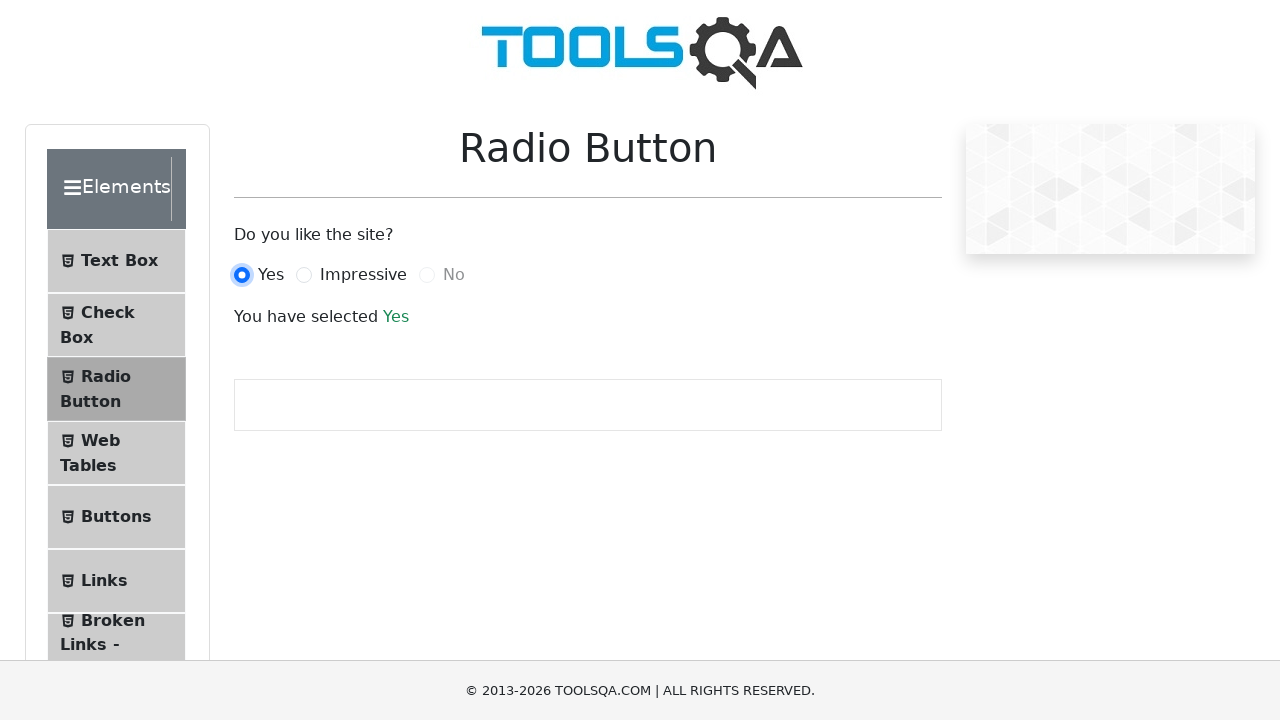